Tests the Add/Remove Elements functionality by navigating to the page, clicking the Add Element button, and verifying that a Delete button appears

Starting URL: https://the-internet.herokuapp.com/

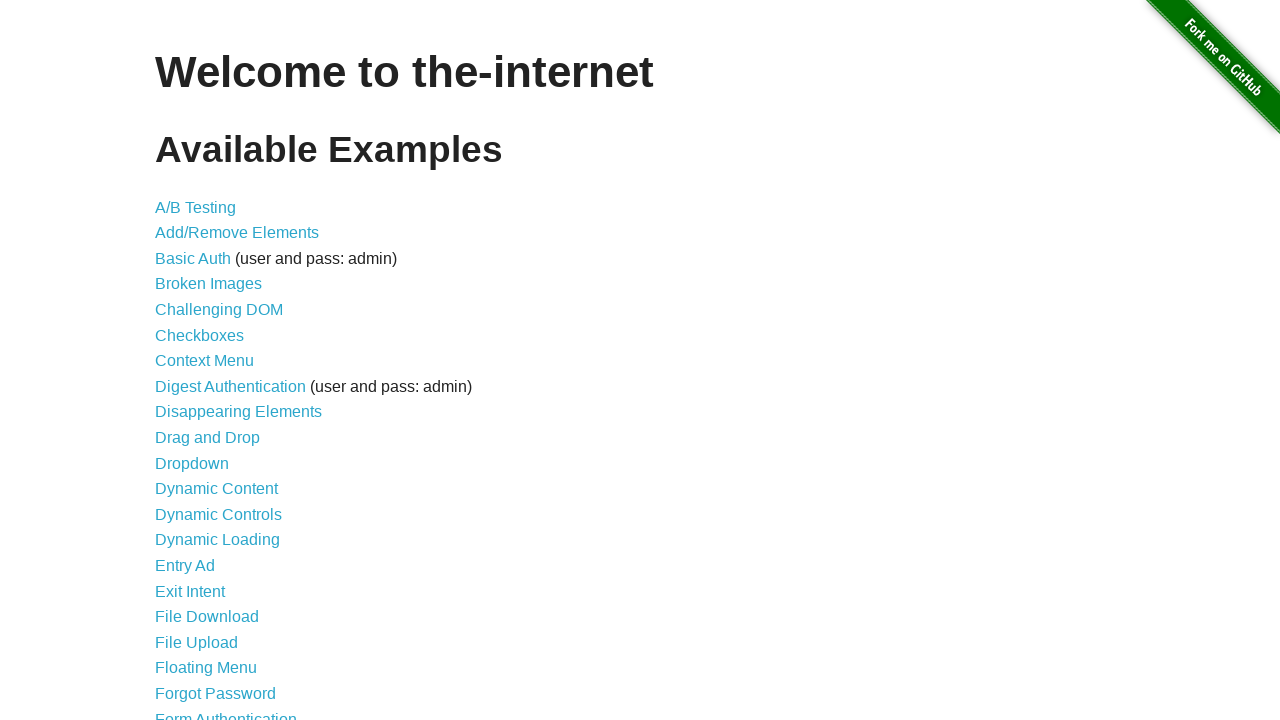

Clicked on 'Add/Remove Elements' link at (237, 233) on xpath=//a[text()='Add/Remove Elements']
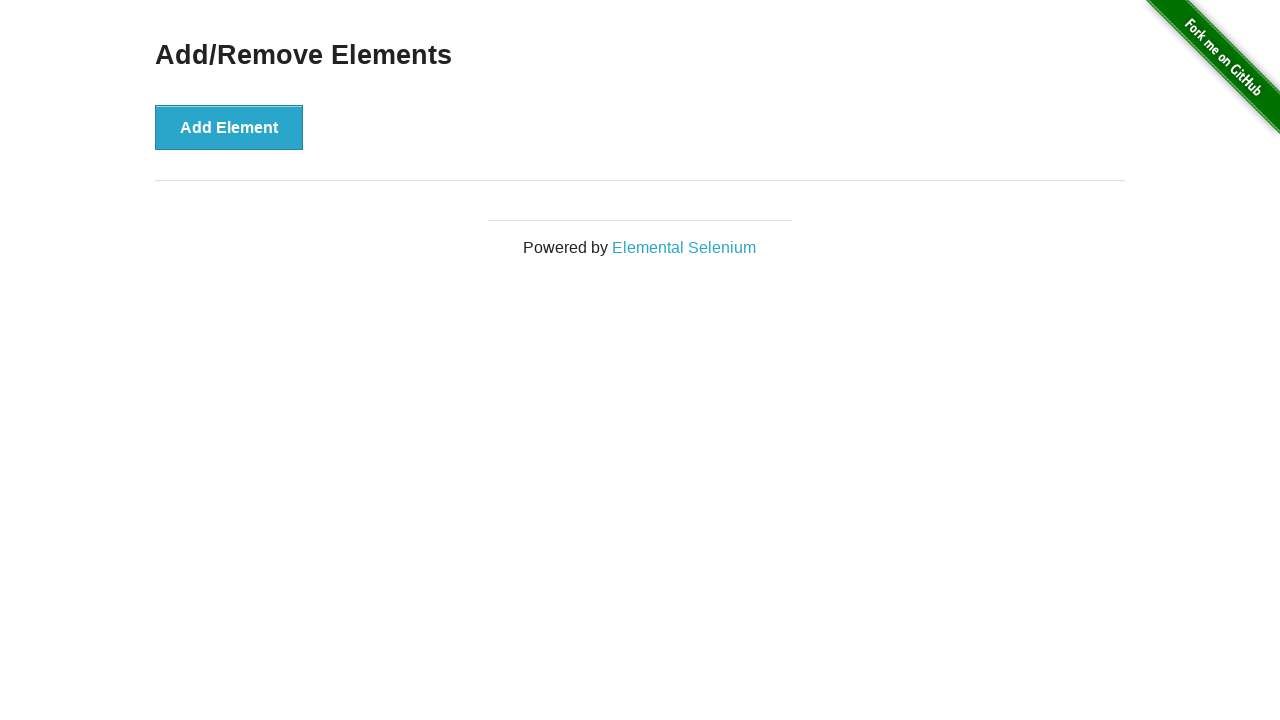

Clicked the 'Add Element' button at (229, 127) on xpath=//button[text()='Add Element']
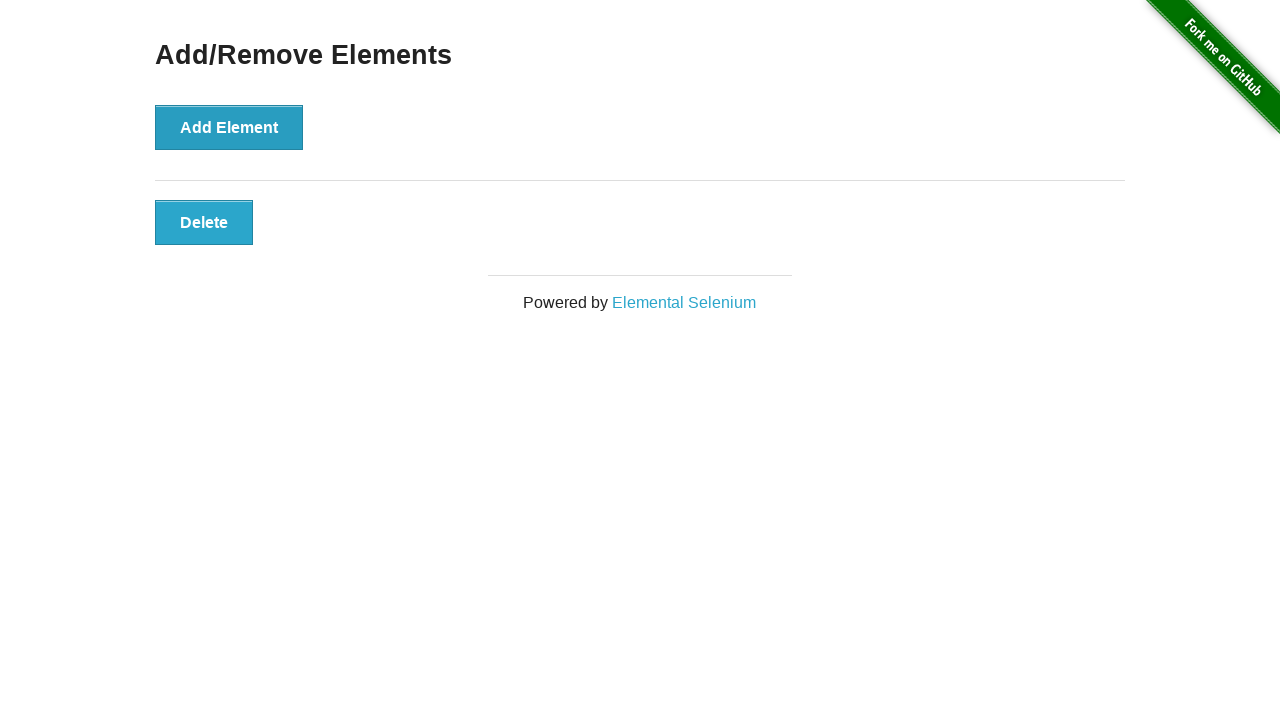

Delete button appeared after adding element
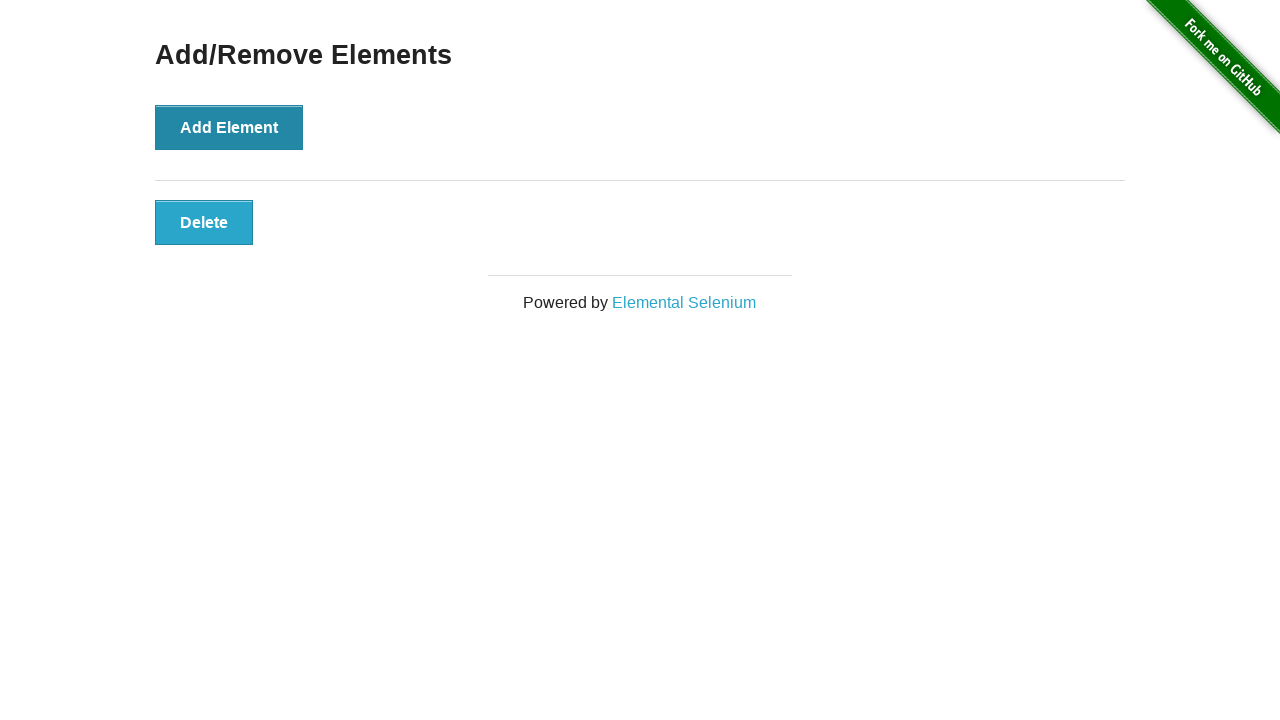

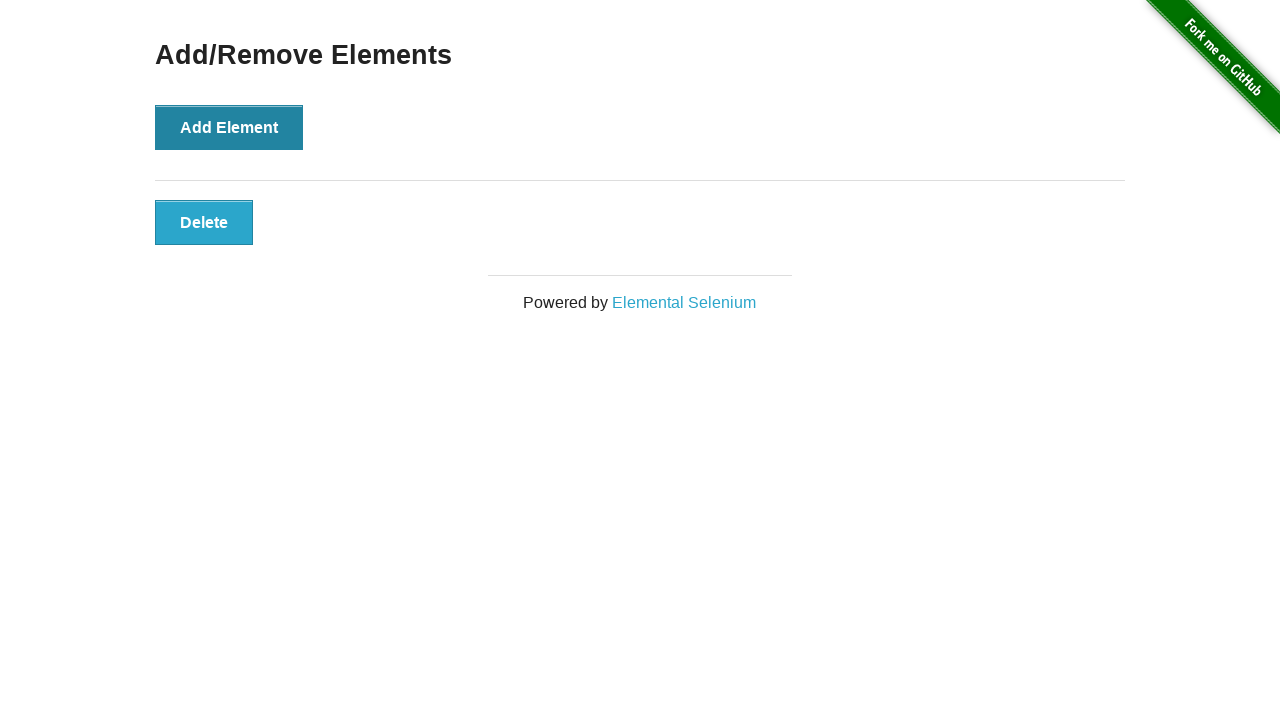